Tests editing an order with valid data, filling all form fields and verifying success alert message

Starting URL: https://tc1-pedi.vercel.app/editar.html

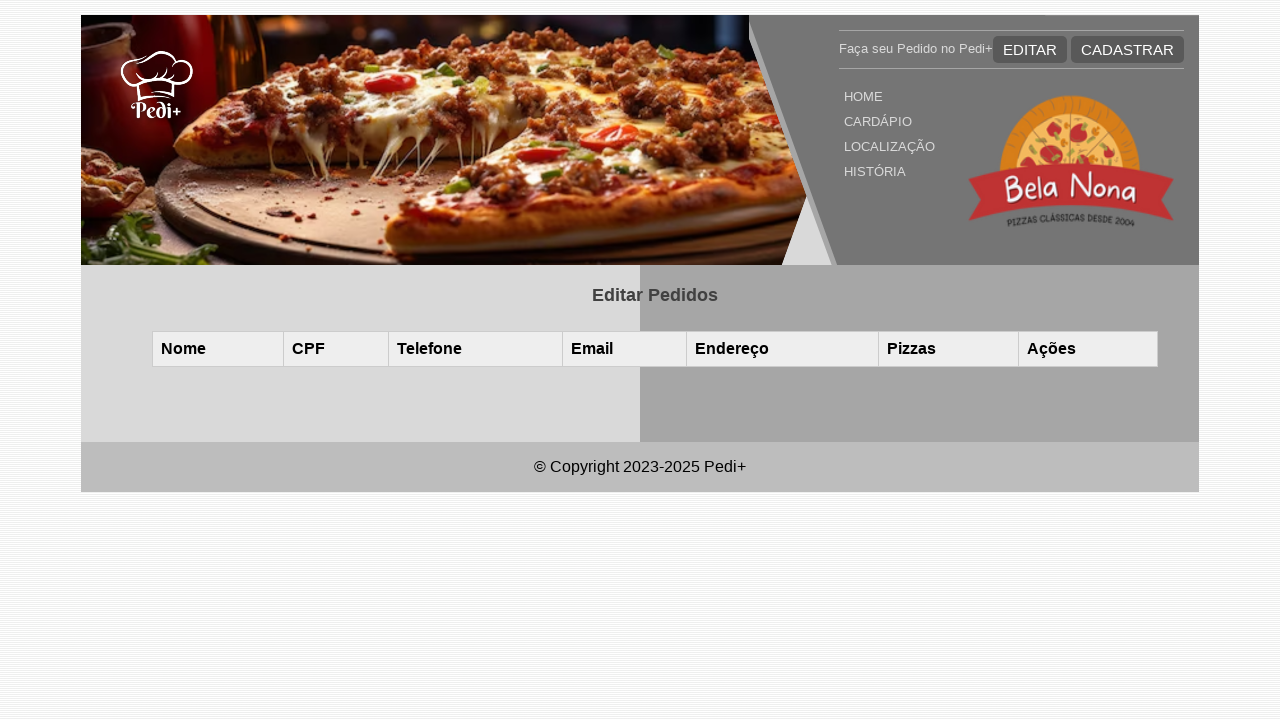

Cleared localStorage and seeded test data with initial order
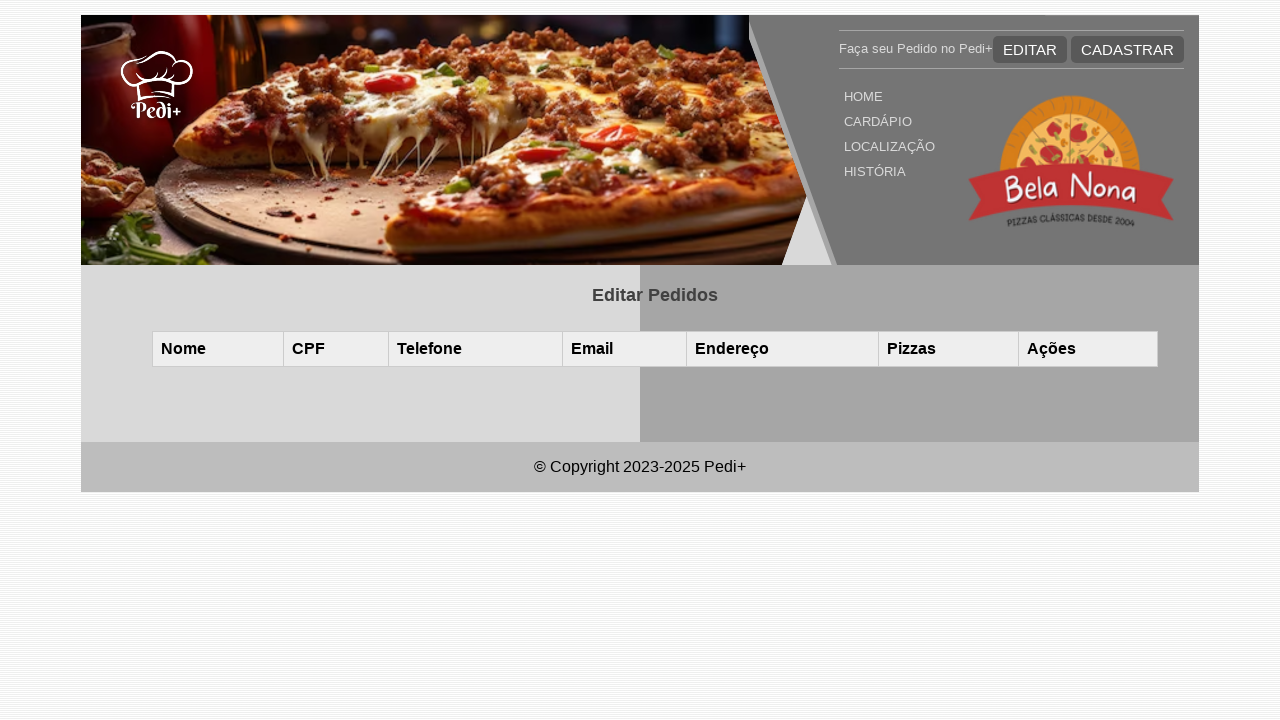

Reloaded page to apply test data
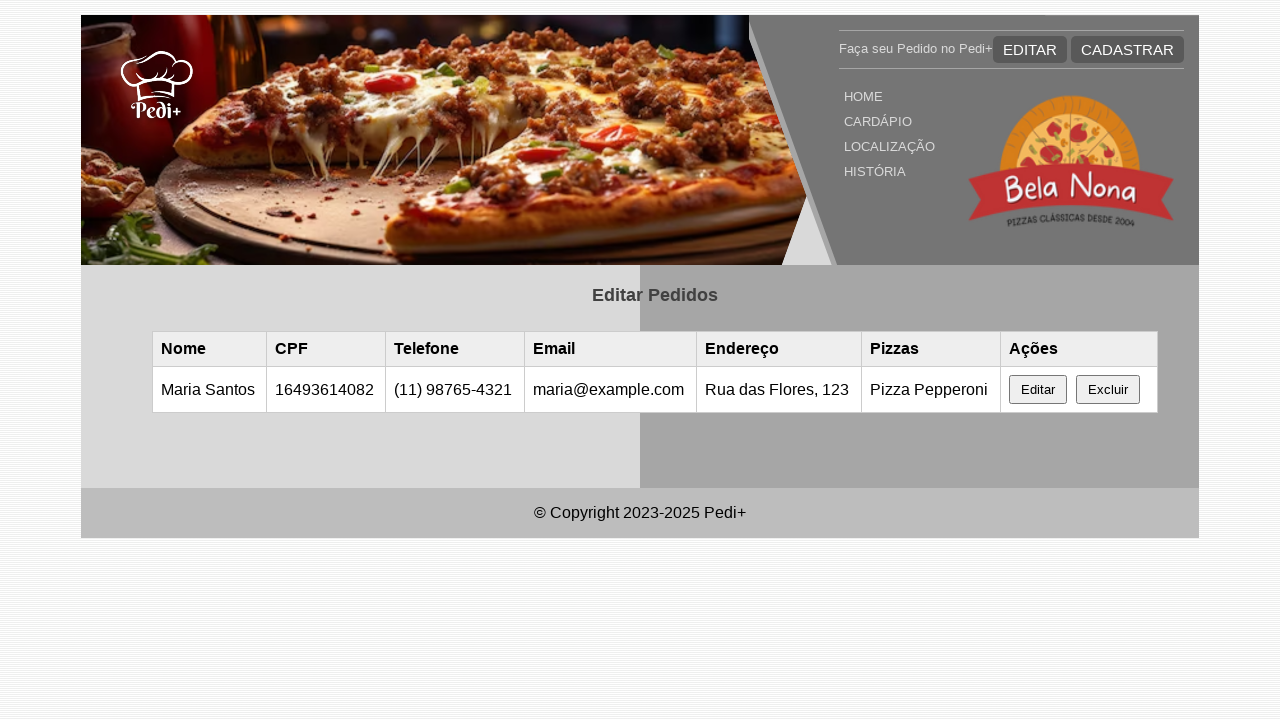

Clicked edit button on first order at (1038, 390) on button:has-text('Editar'), .edit-btn, [data-action='edit']
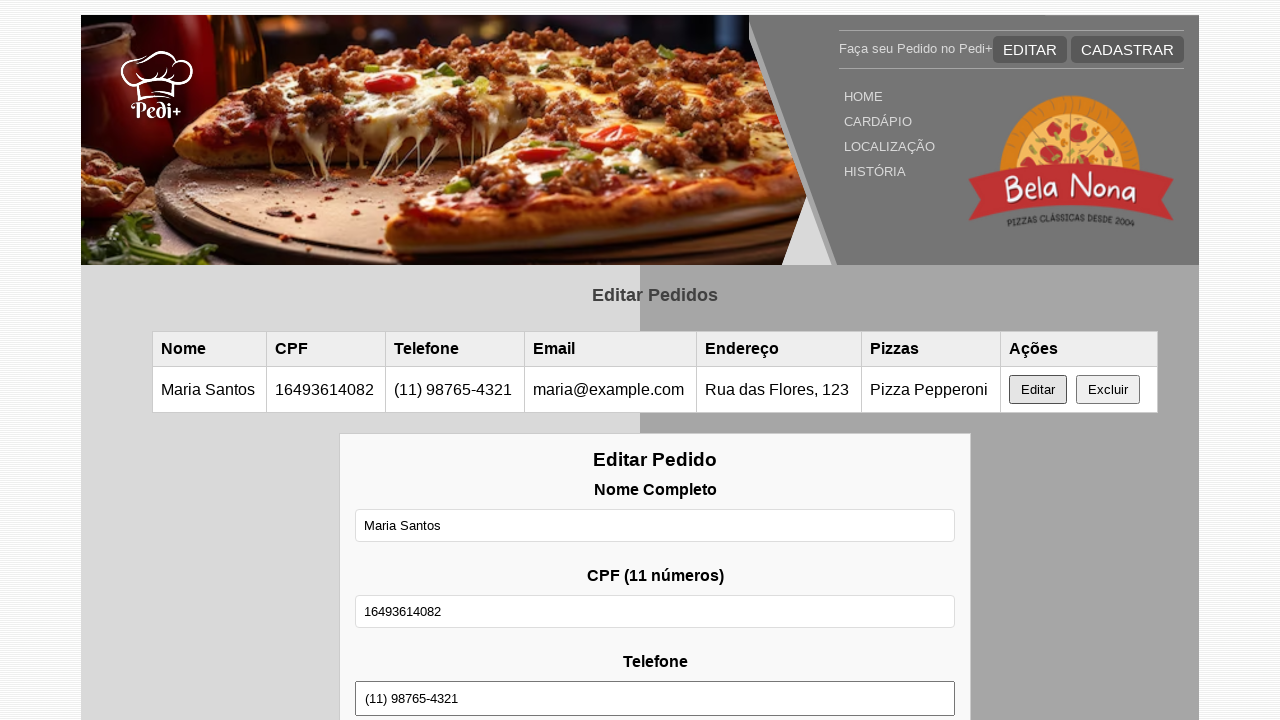

Filled full name field with 'João Pedro Silva' on #edit-fullName
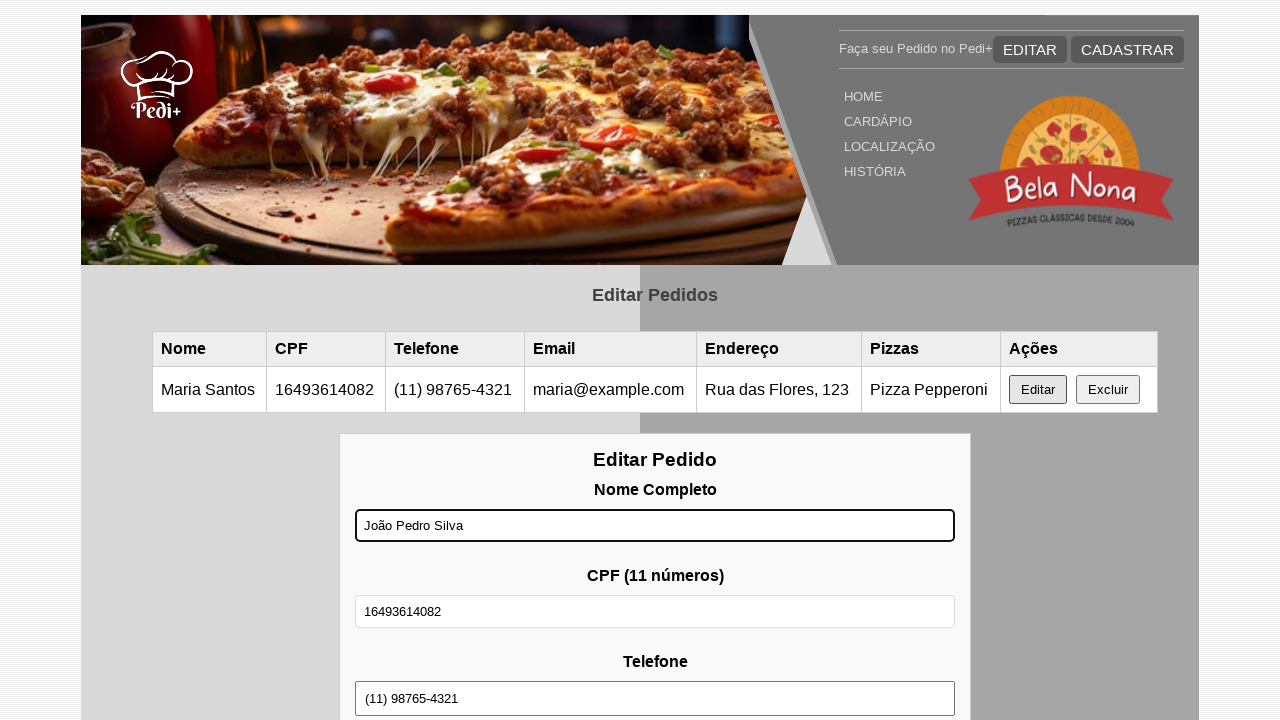

Filled CPF field with '16493614082' on #edit-cpf
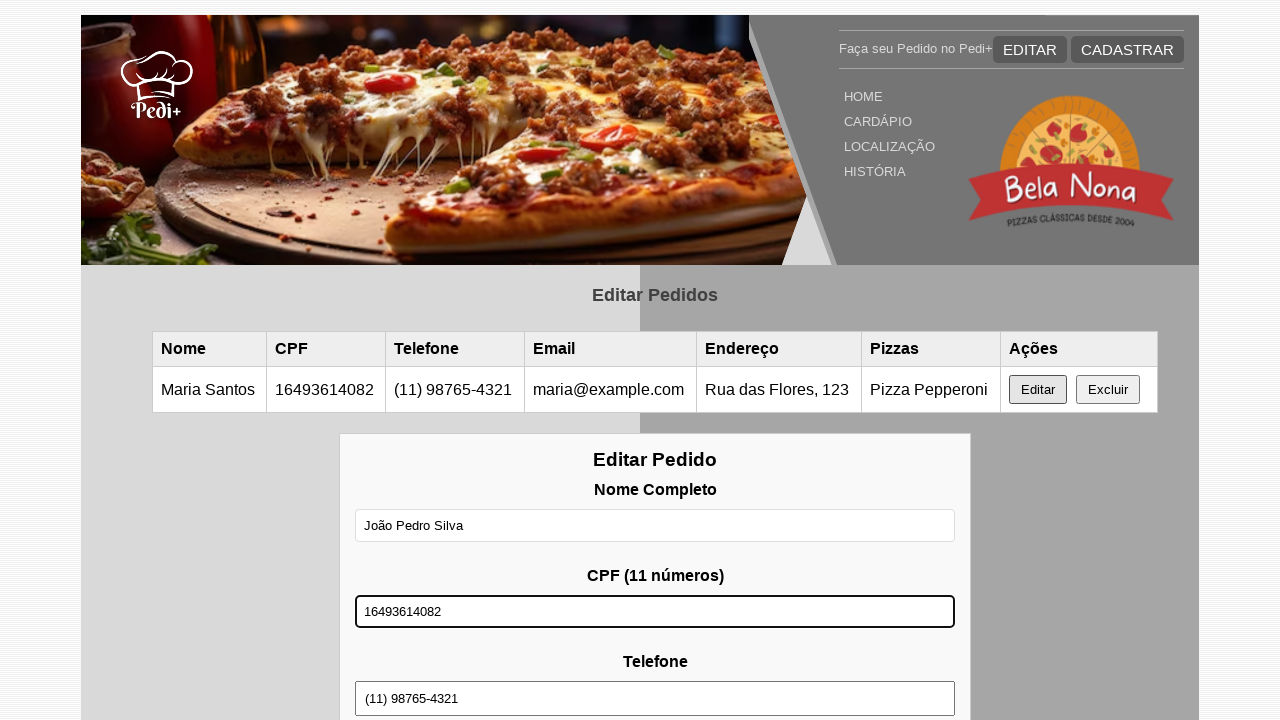

Filled phone field with '(11) 91234-5678' on #edit-phone
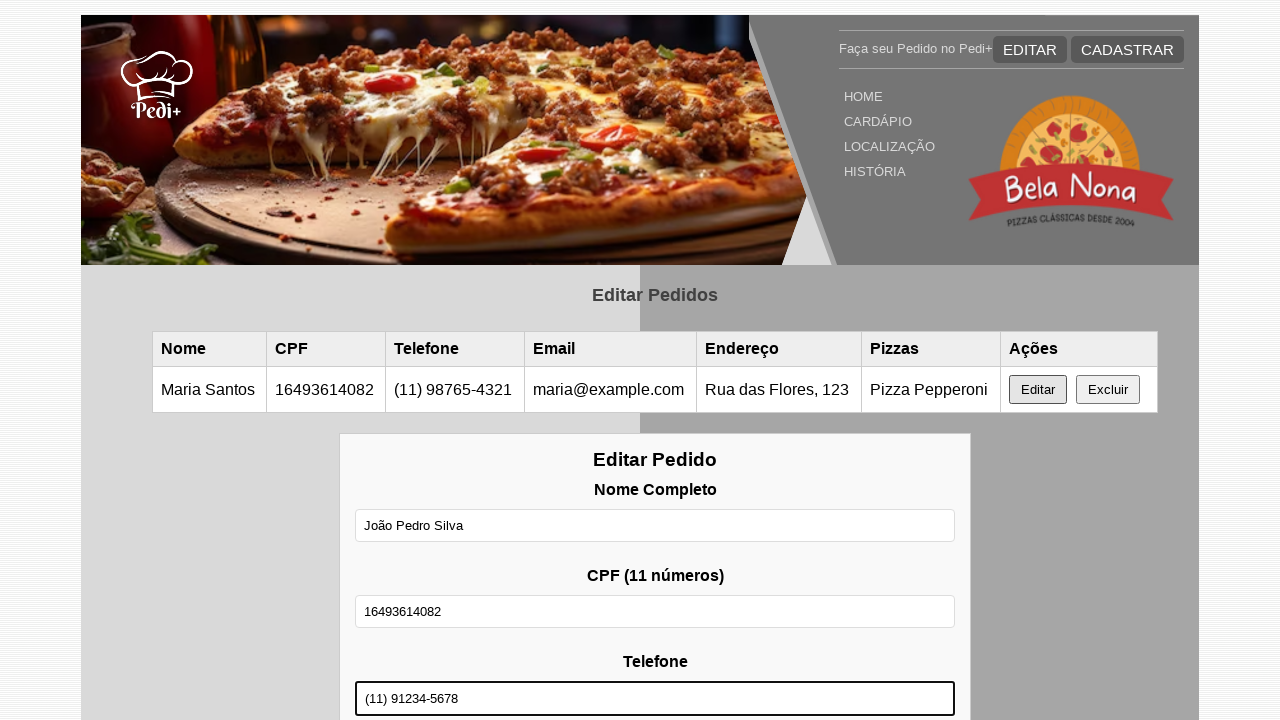

Filled email field with 'joao.silva@example.com' on #edit-email
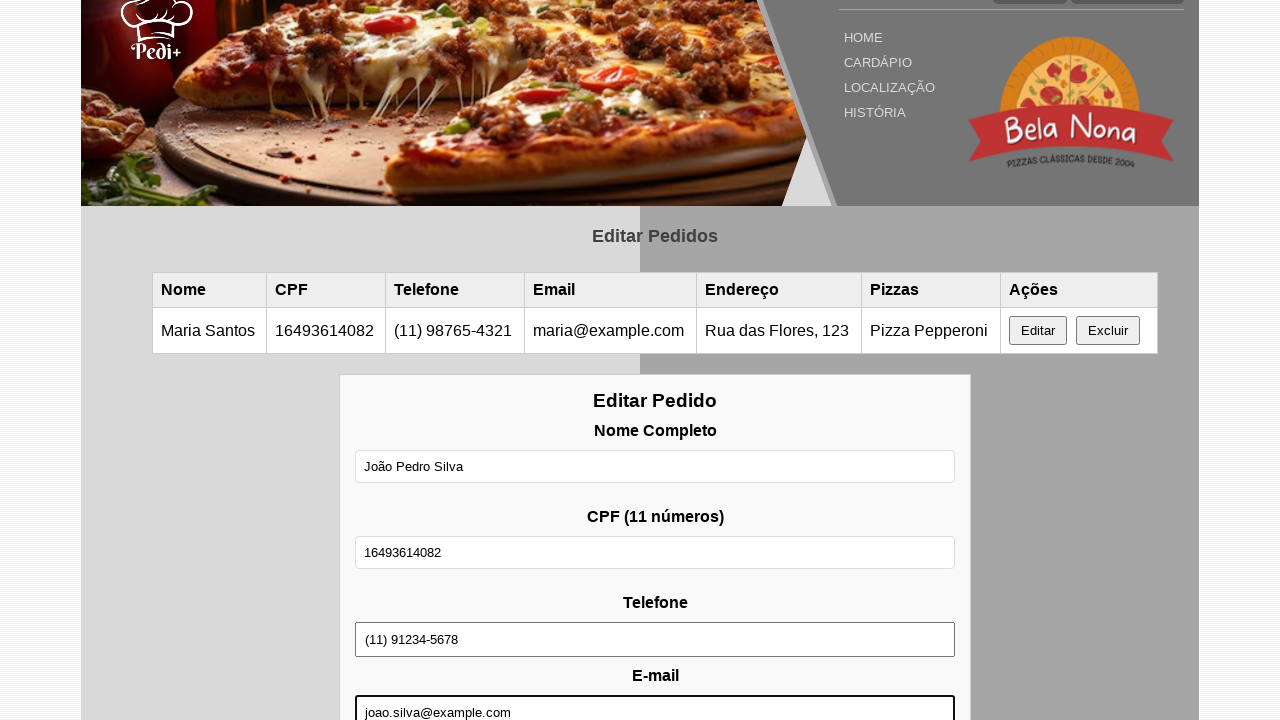

Filled address field with 'Avenida Brasil, 456' on #edit-address
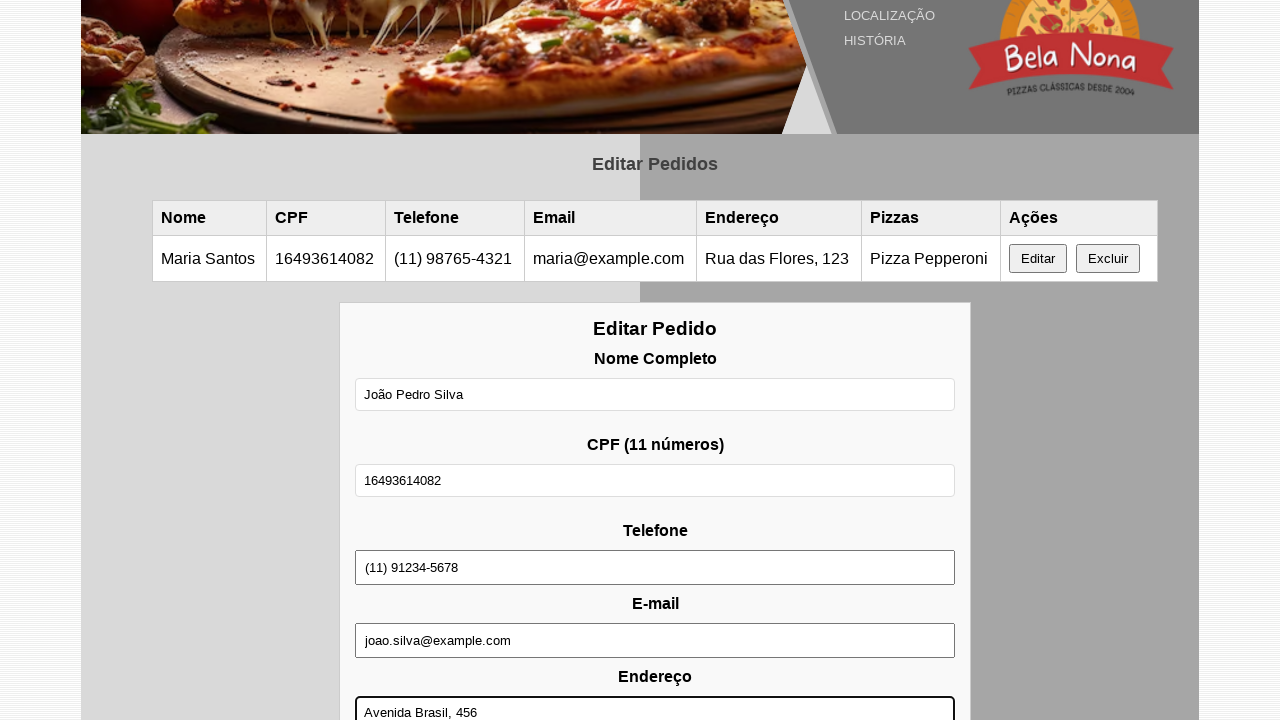

Selected 'Pizza Pepperoni' from pizza dropdown on select
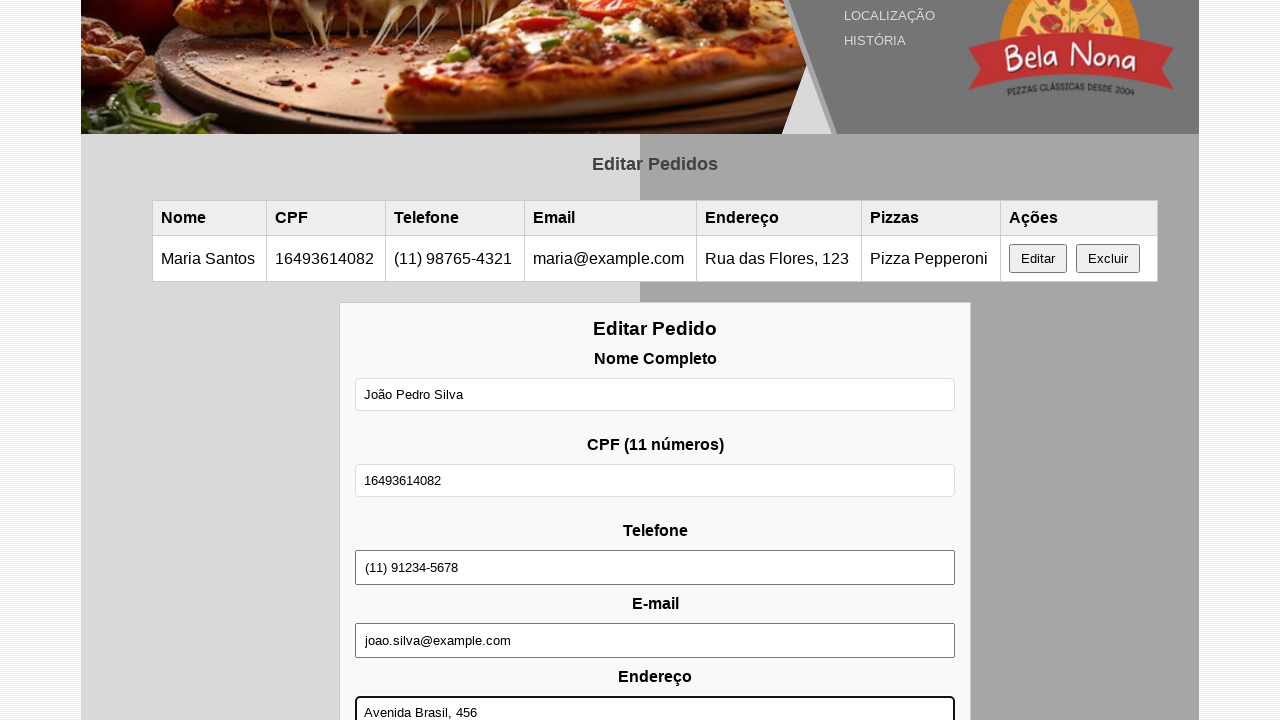

Clicked save button to submit order edit at (600, 545) on button:has-text('Salvar'), [type='submit']
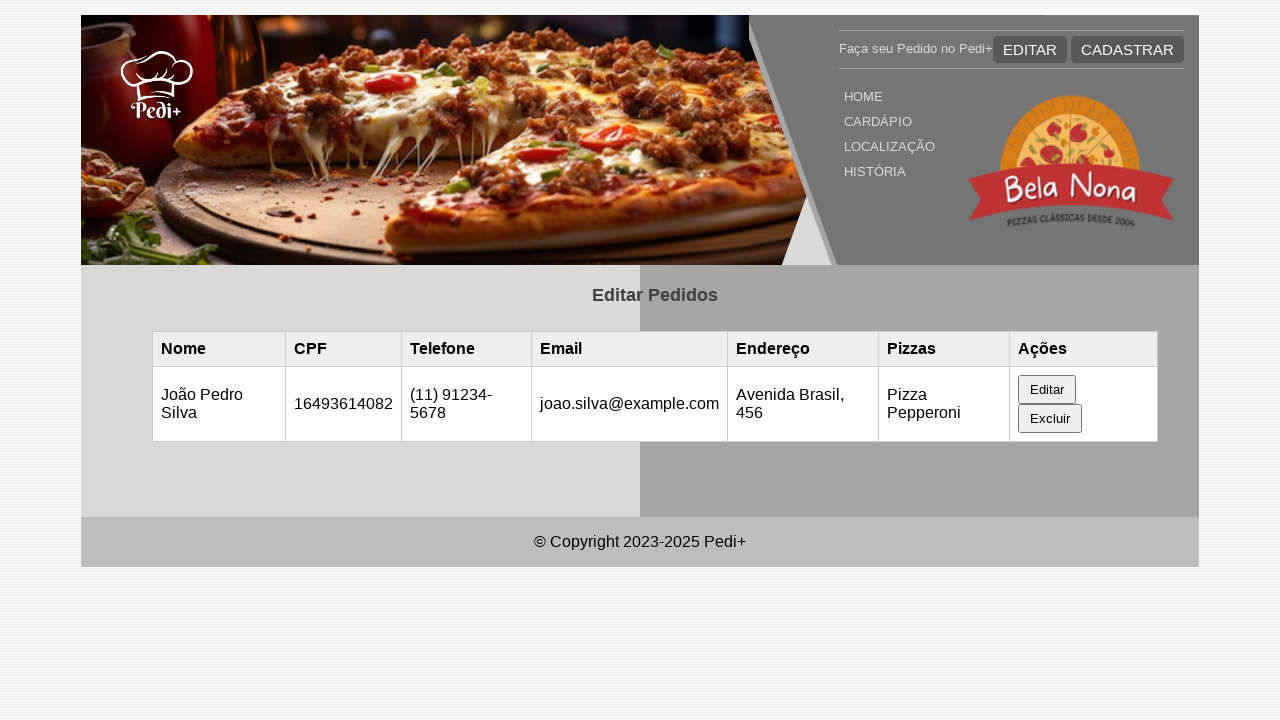

Waited for success alert message to display
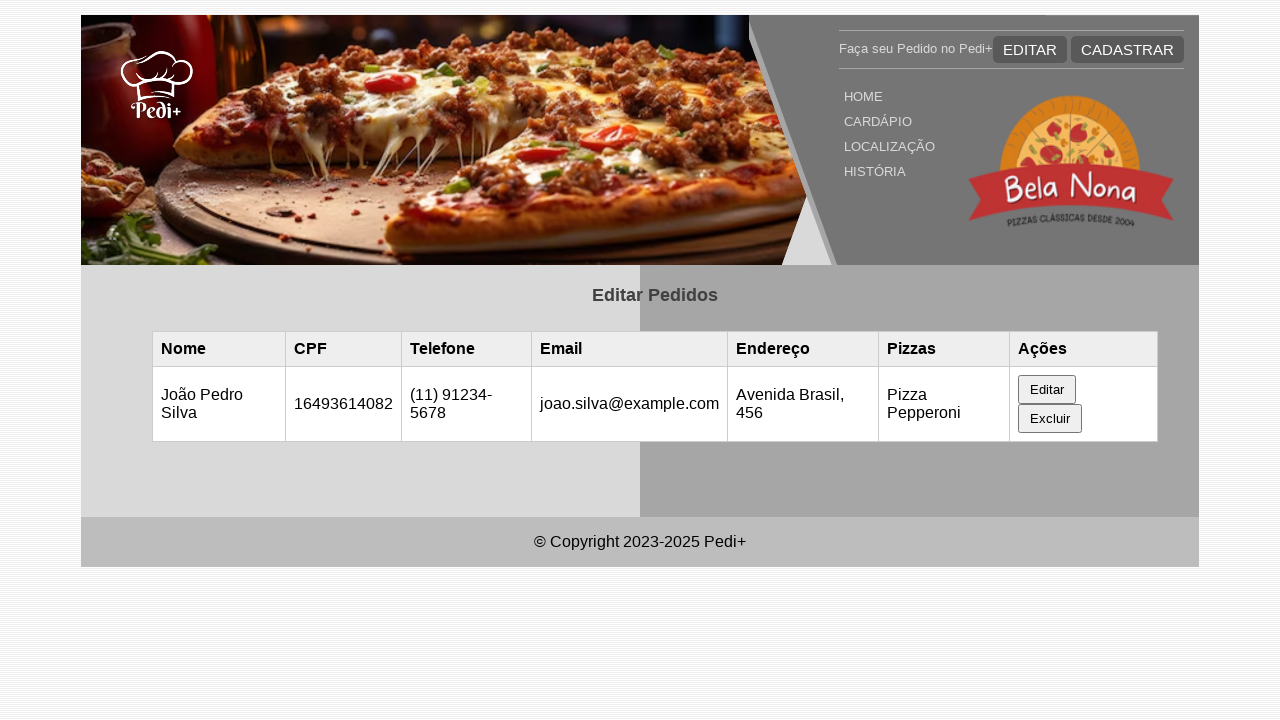

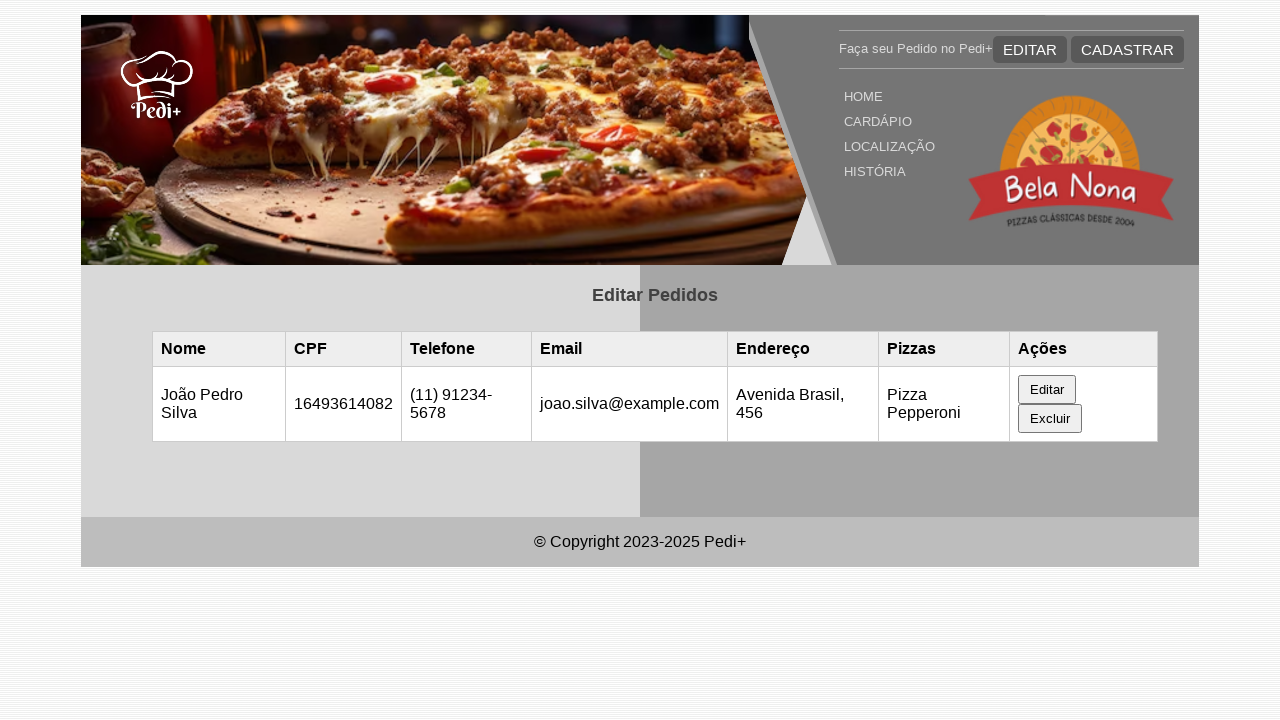